Tests keyboard combinations by filling a textarea and performing copy/paste operations

Starting URL: https://testpages.herokuapp.com/styled/basic-html-form-test.html

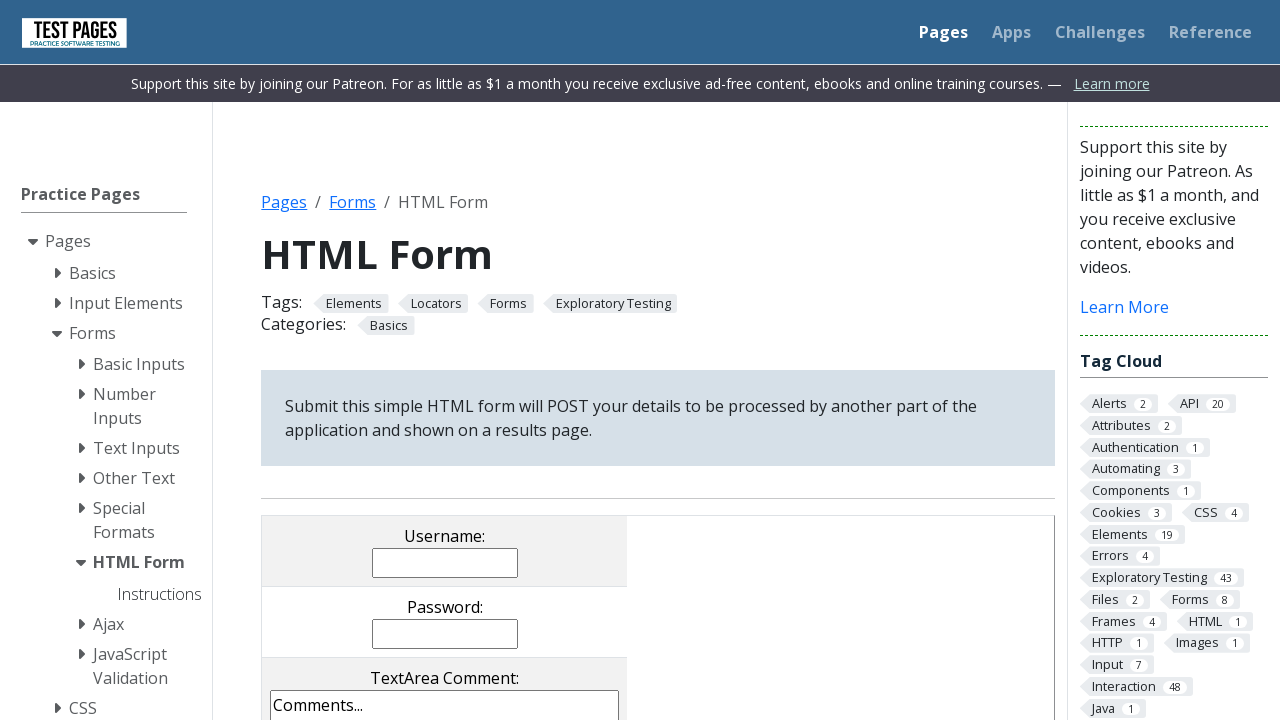

Filled comments textarea with Lorem ipsum text on textarea[name='comments']
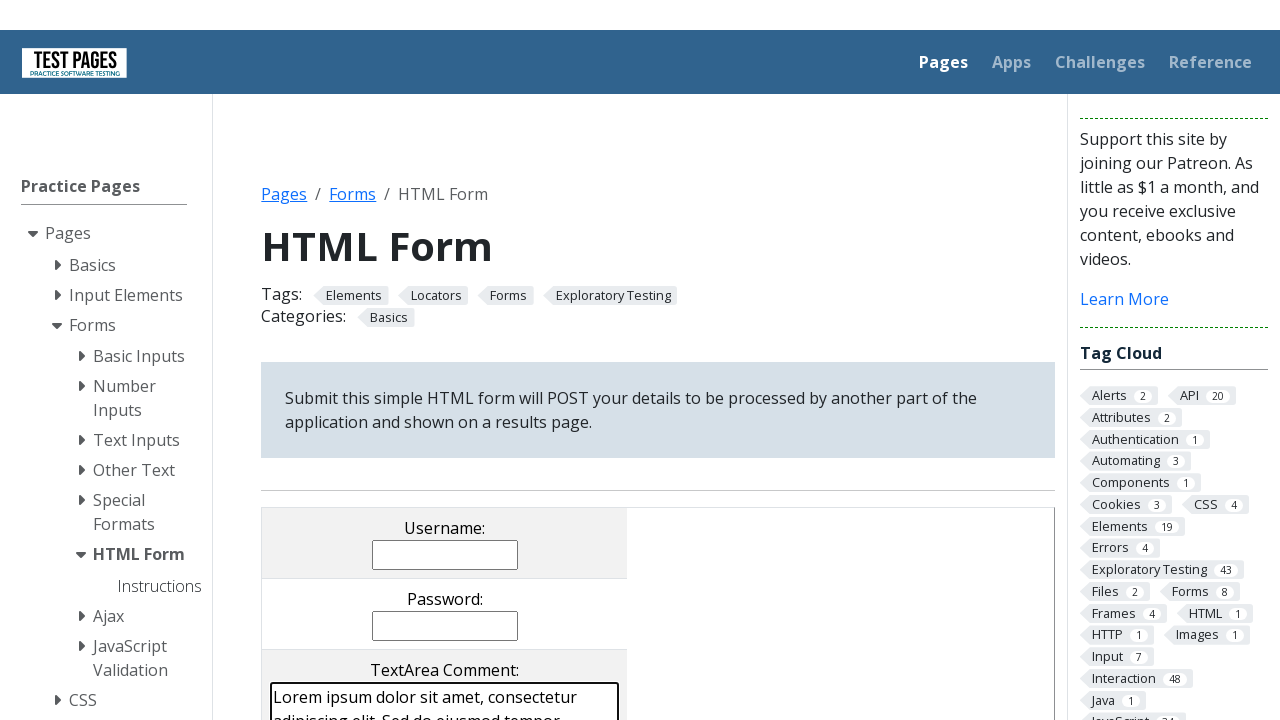

Clicked on comments textarea to focus it at (445, 646) on textarea[name='comments']
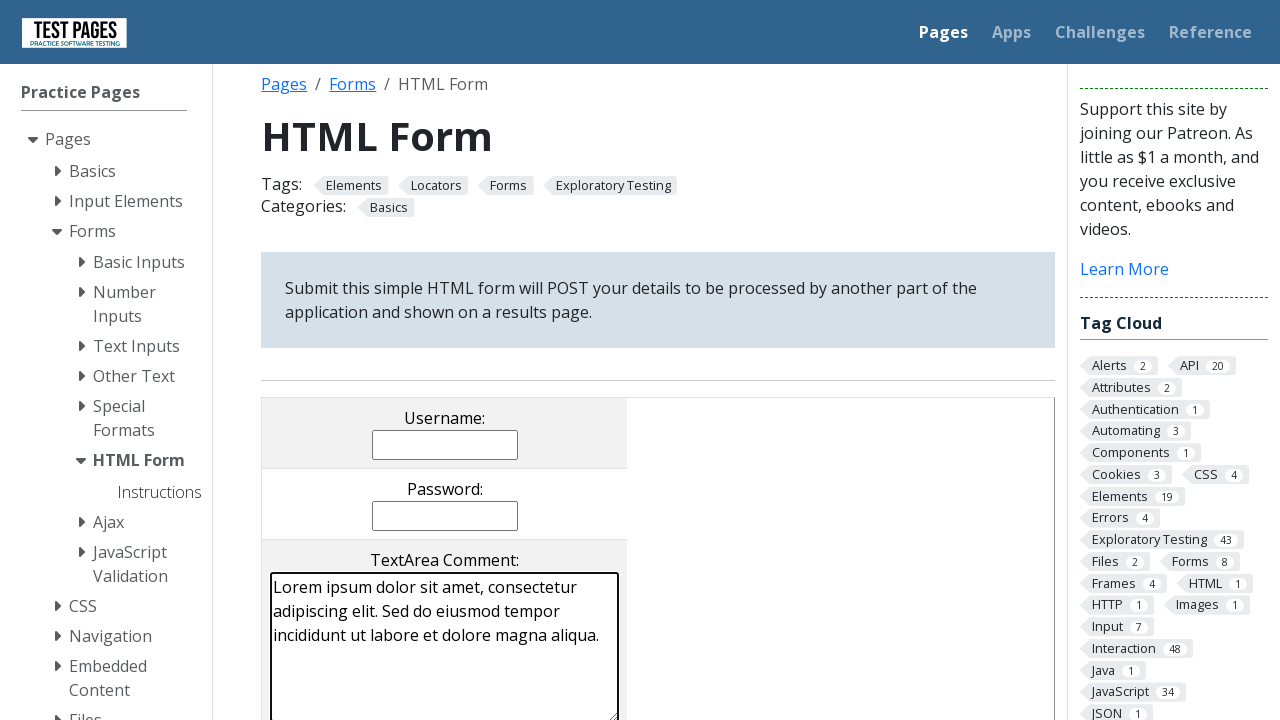

Selected all text in textarea using Meta+A
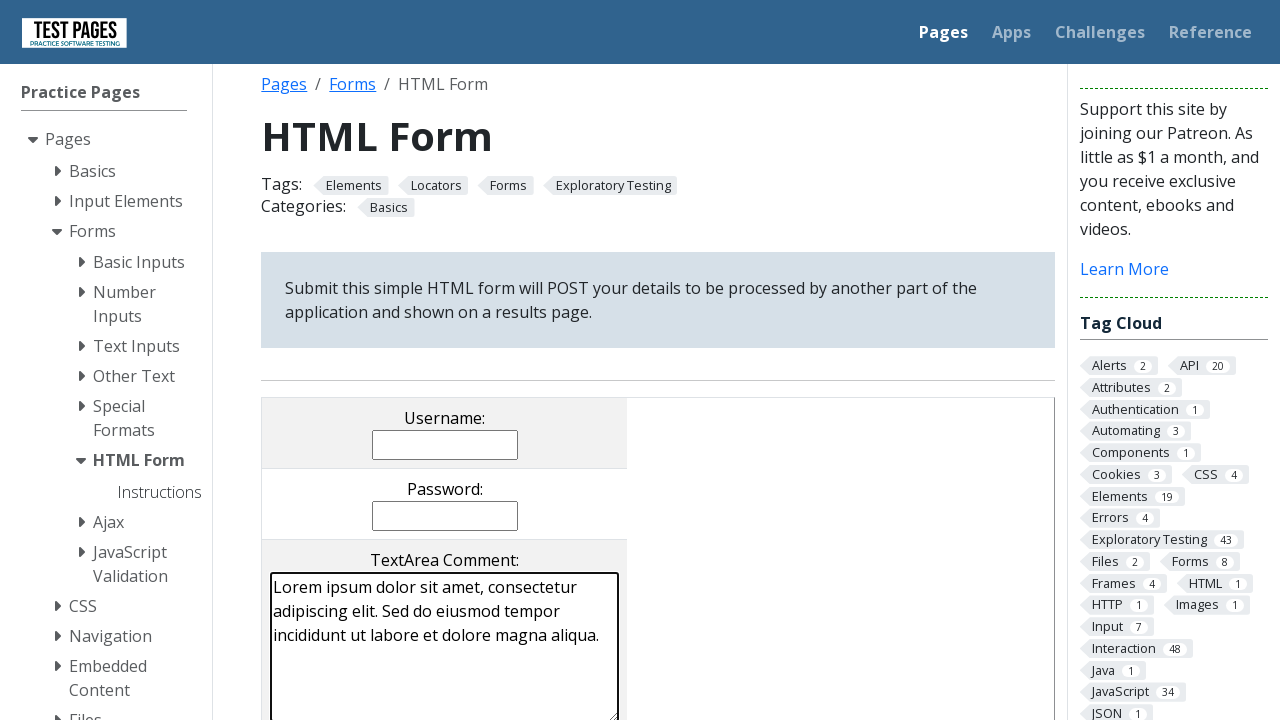

Copied selected text using Meta+C
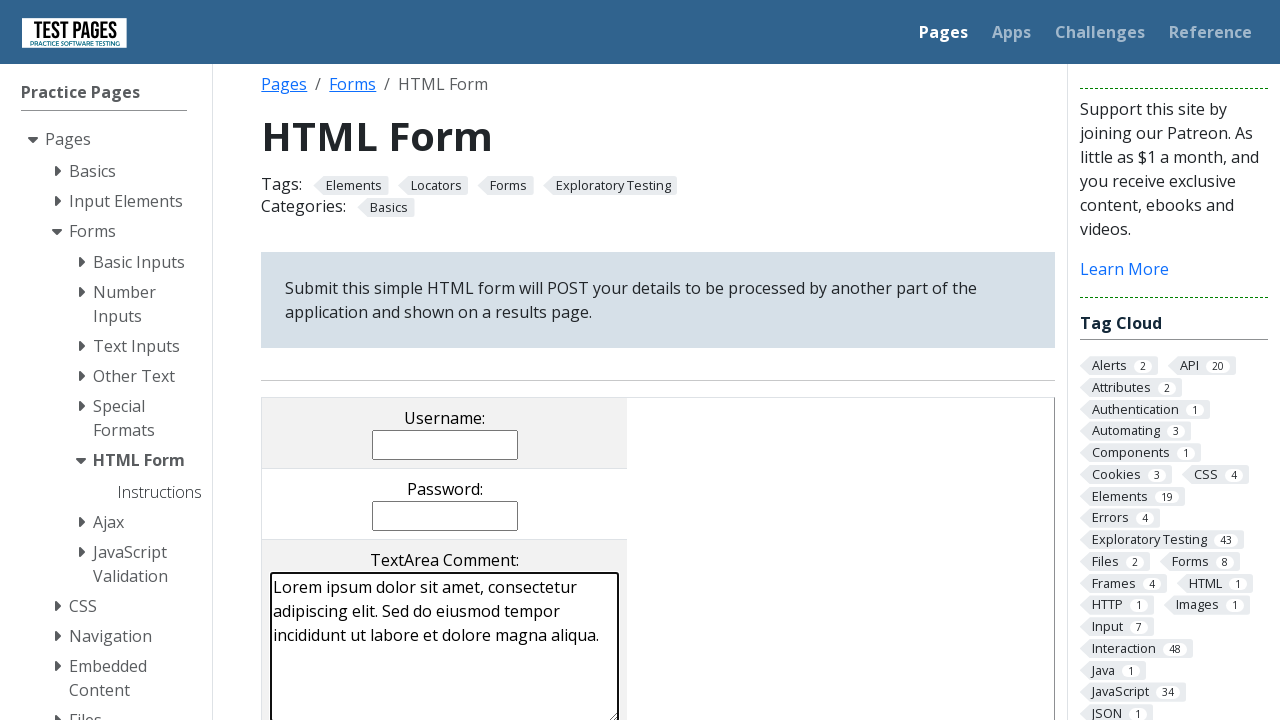

Deleted the text from textarea
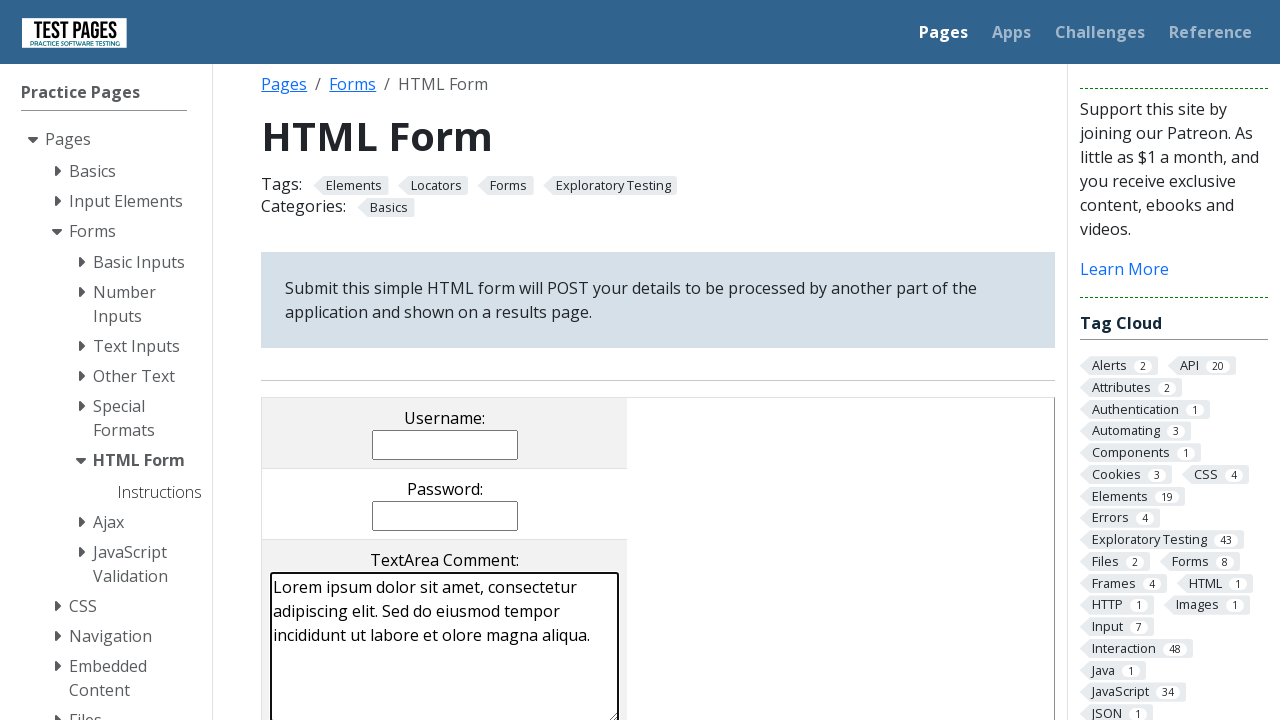

Pasted text back into textarea using Meta+V
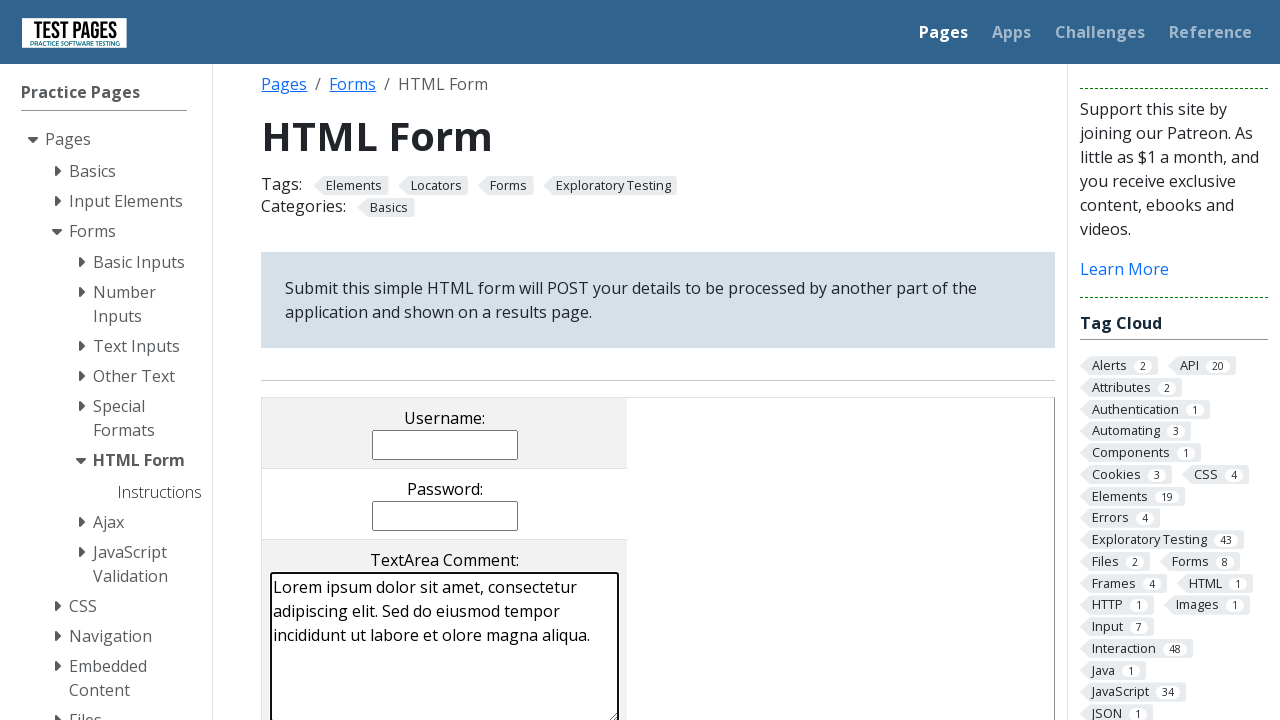

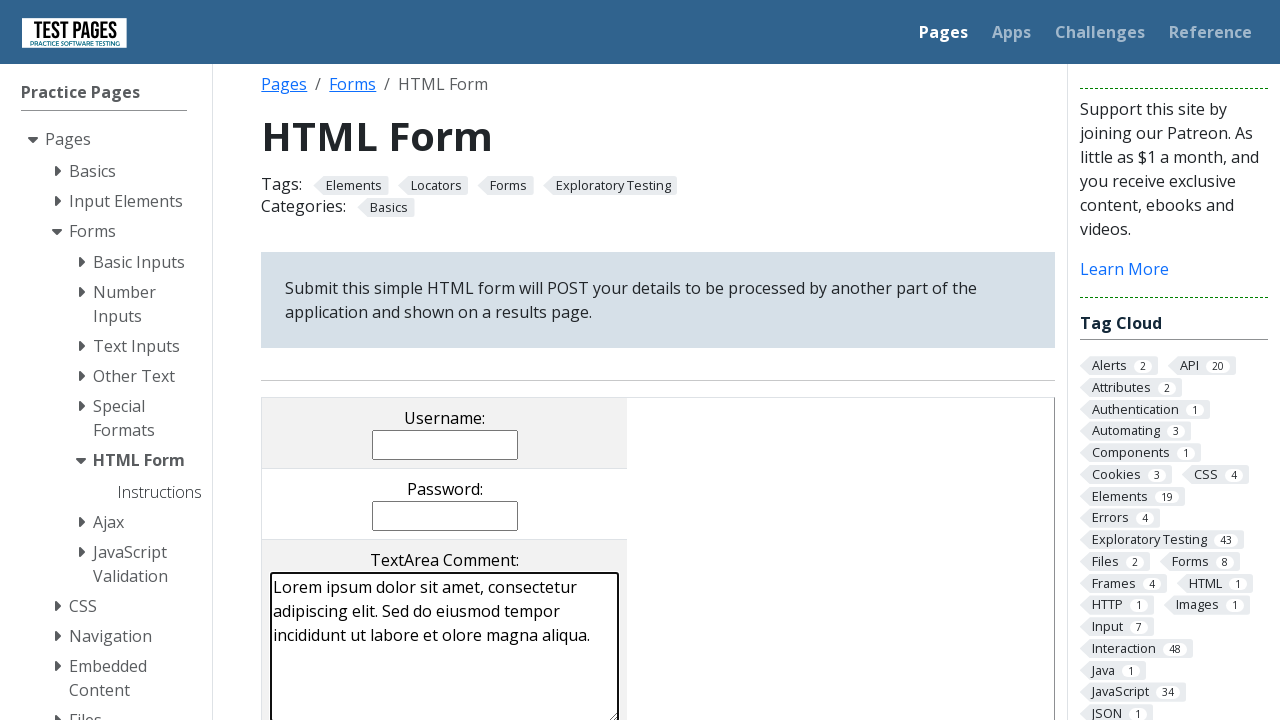